Tests that clicking the Add/Remove Elements link redirects to the Add/Remove Elements page

Starting URL: https://the-internet.herokuapp.com/

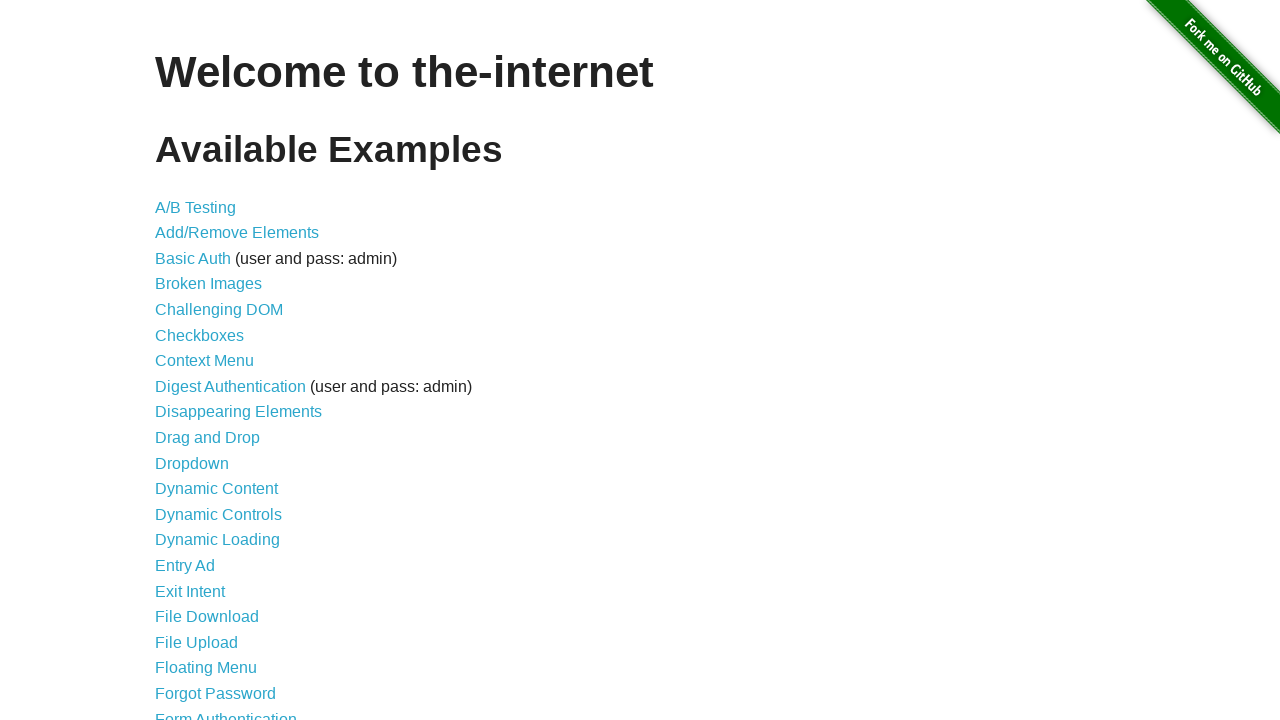

Navigated to the-internet.herokuapp.com homepage
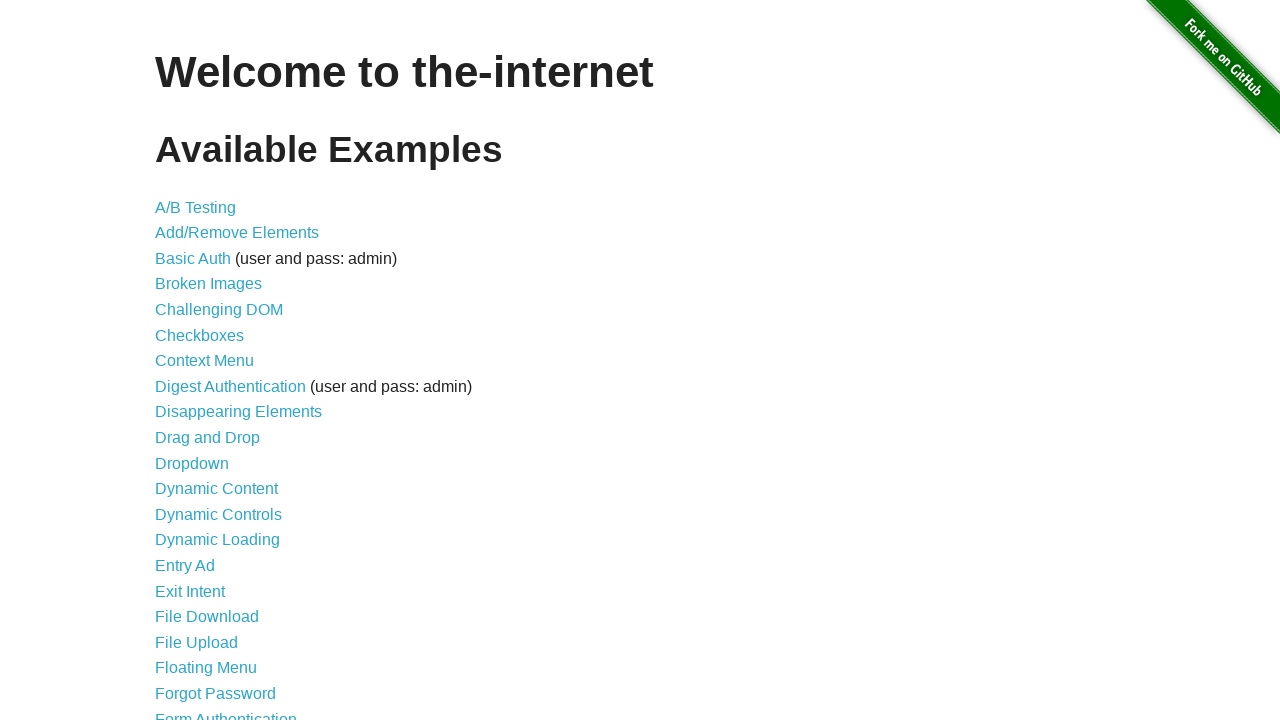

Clicked the Add/Remove Elements link at (237, 233) on a[href='/add_remove_elements/']
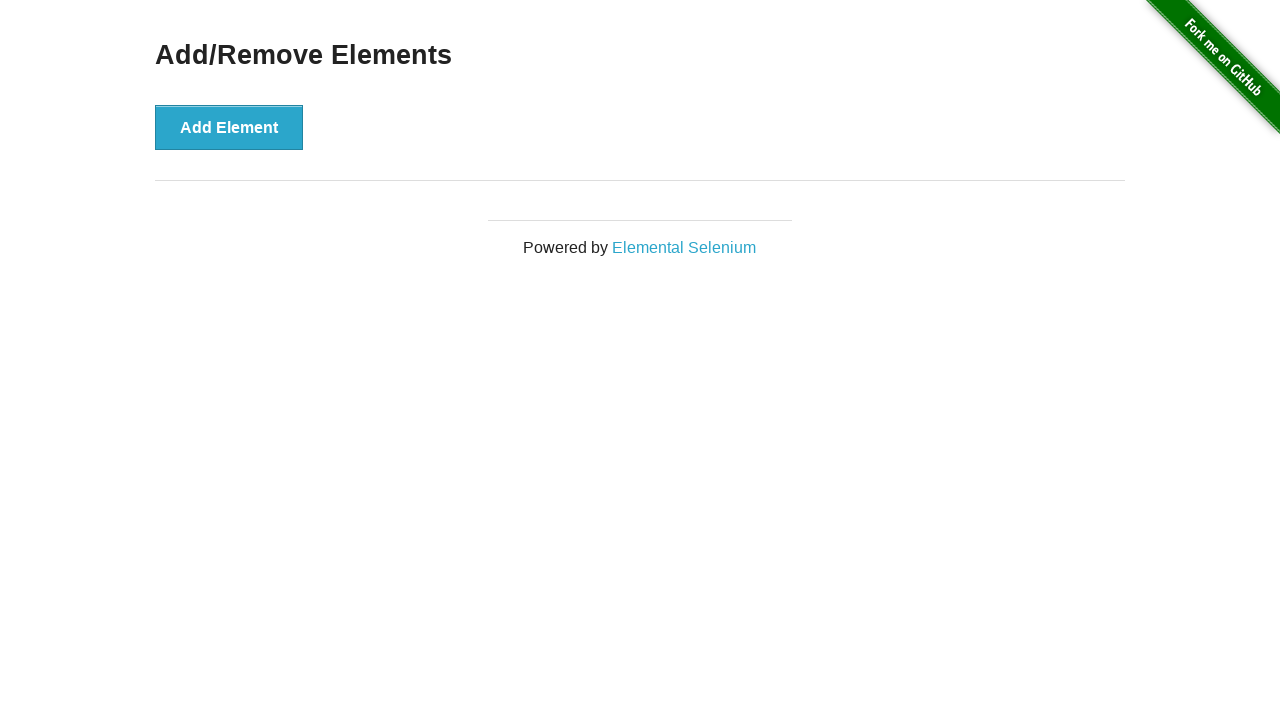

Add/Remove Elements page loaded and header is visible
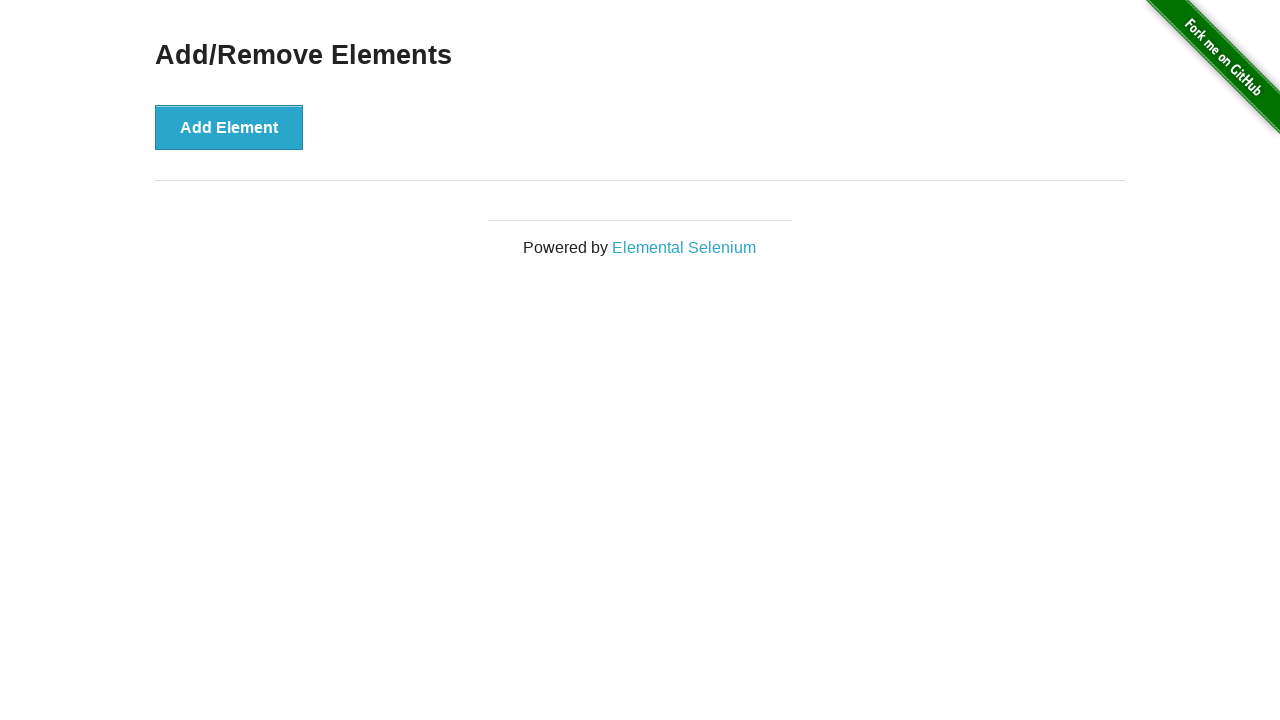

Verified that we are on the Add/Remove Elements page
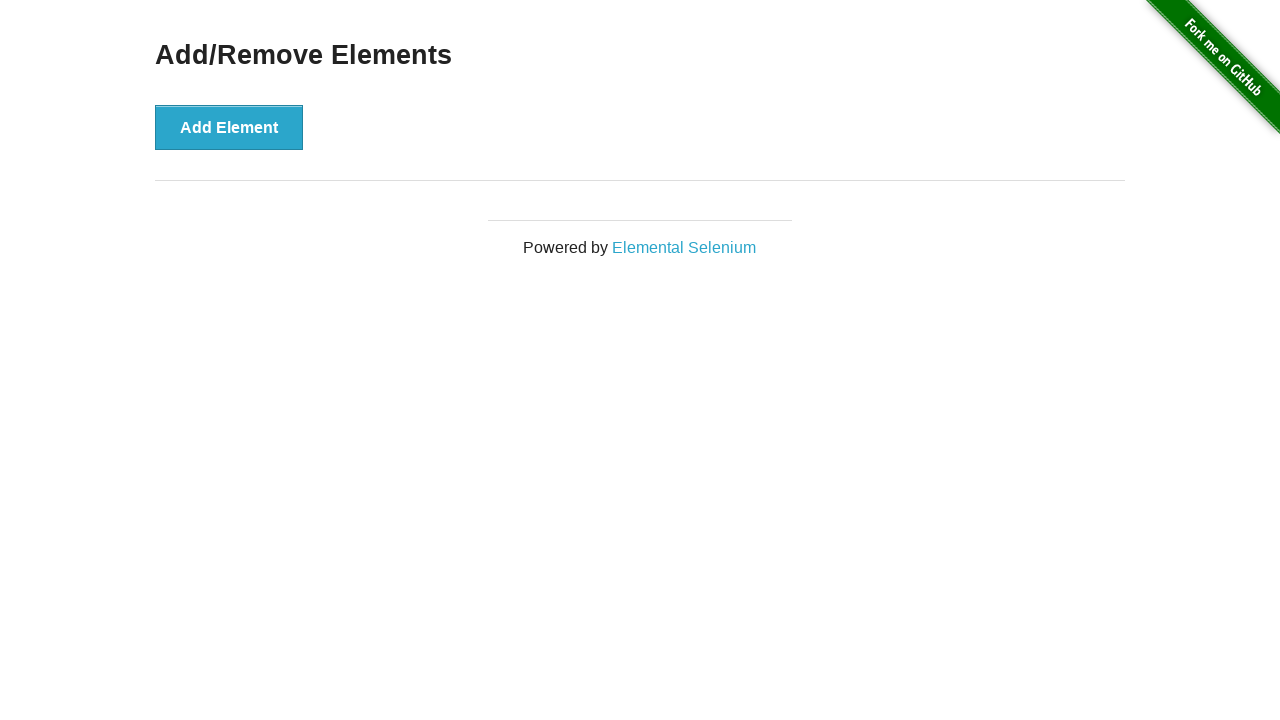

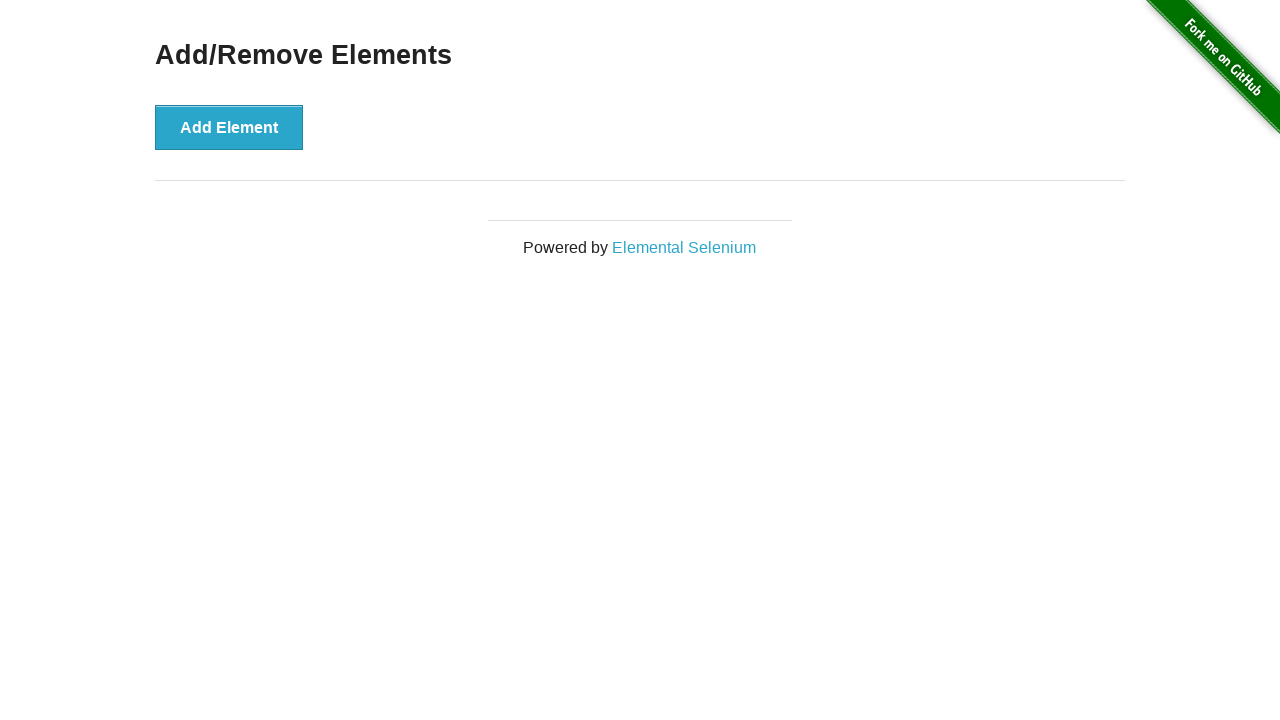